Tests the Research link in the hamburger menu by clicking the nav toggle, then clicking the Research link, and verifying navigation to the research page.

Starting URL: https://www.hematology.org/

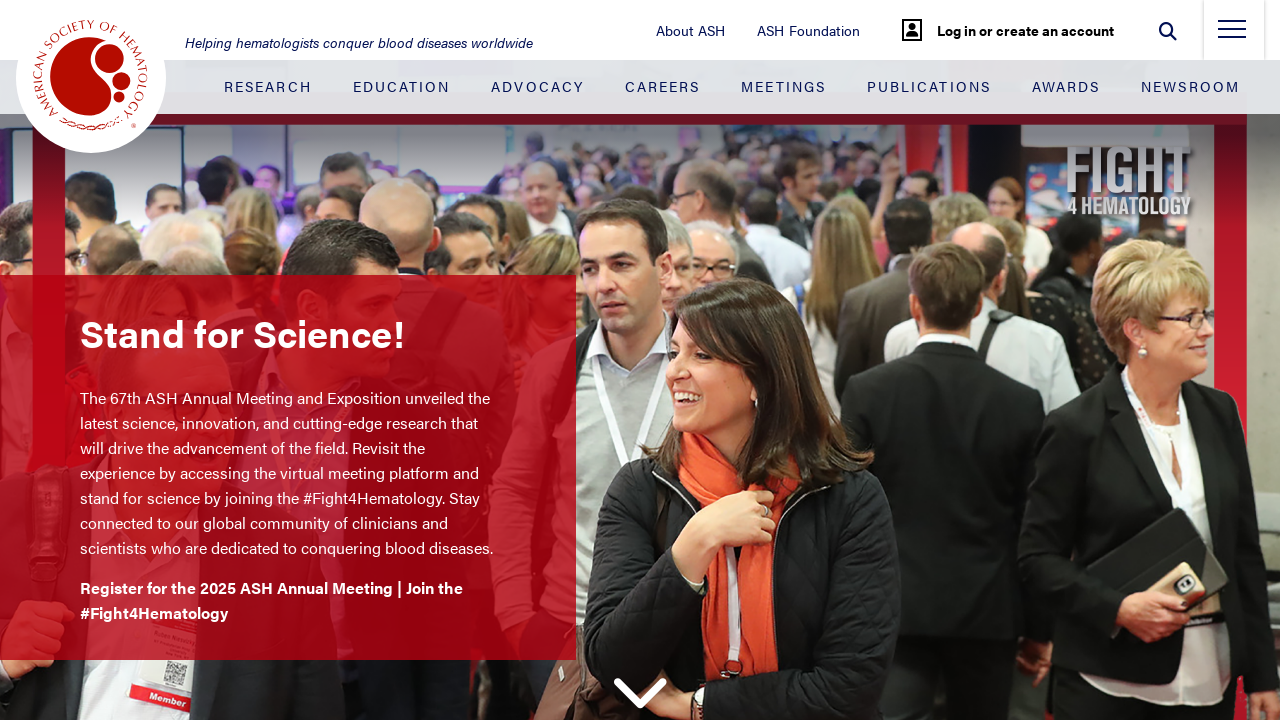

Clicked hamburger menu toggle to open navigation at (1232, 35) on .nav-toggle
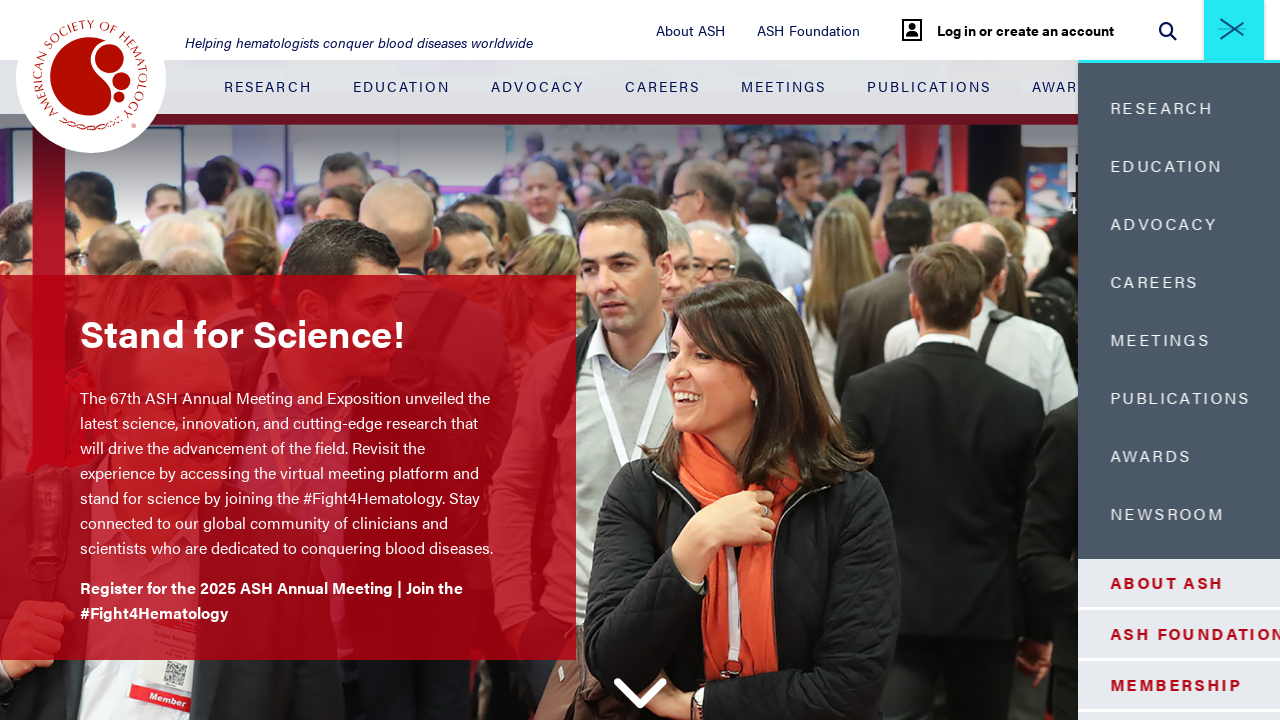

Clicked Research link in side menu at (1105, 108) on .side-menu-container__blue-section .nav-item:nth-child(1) > .nav-link
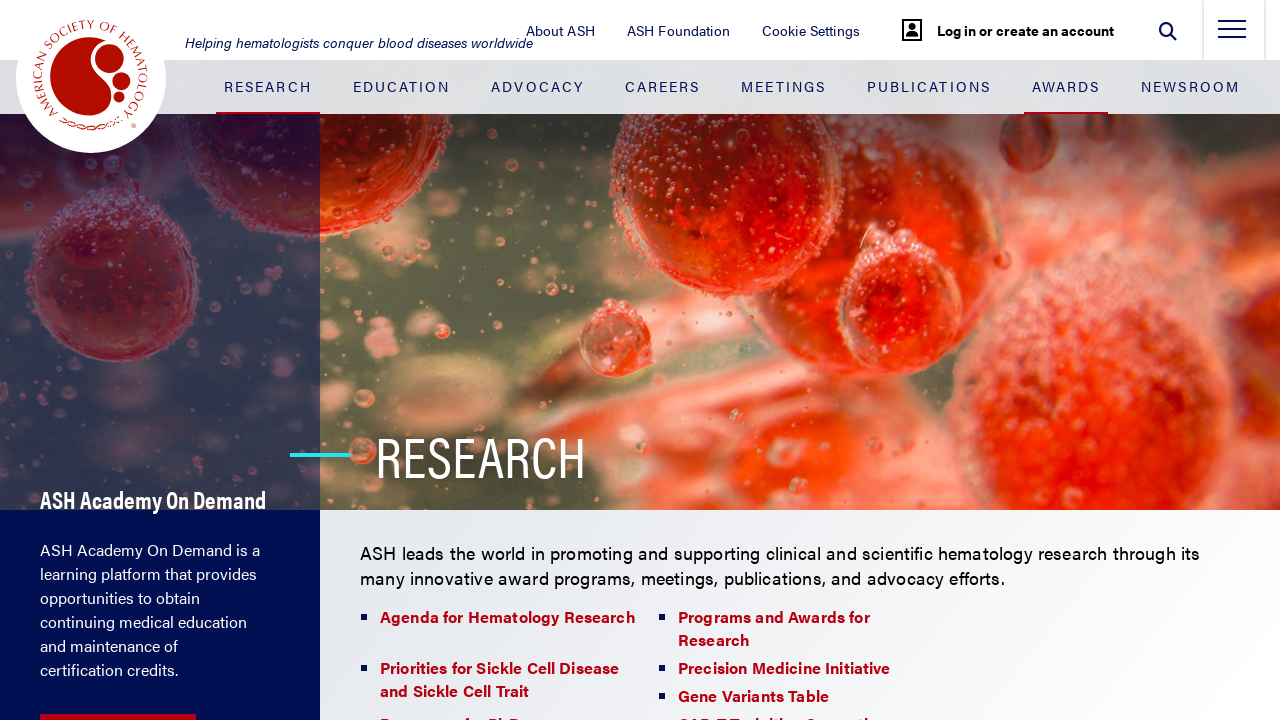

Research page loaded and logo verified in navbar
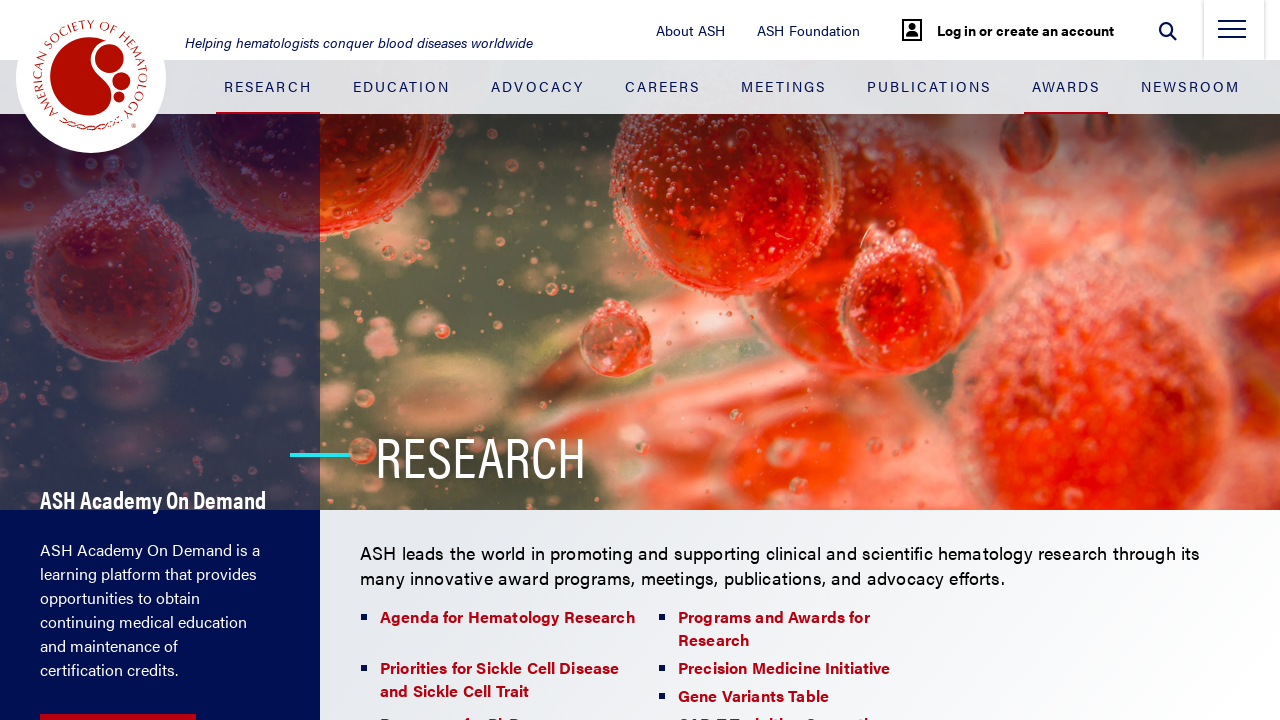

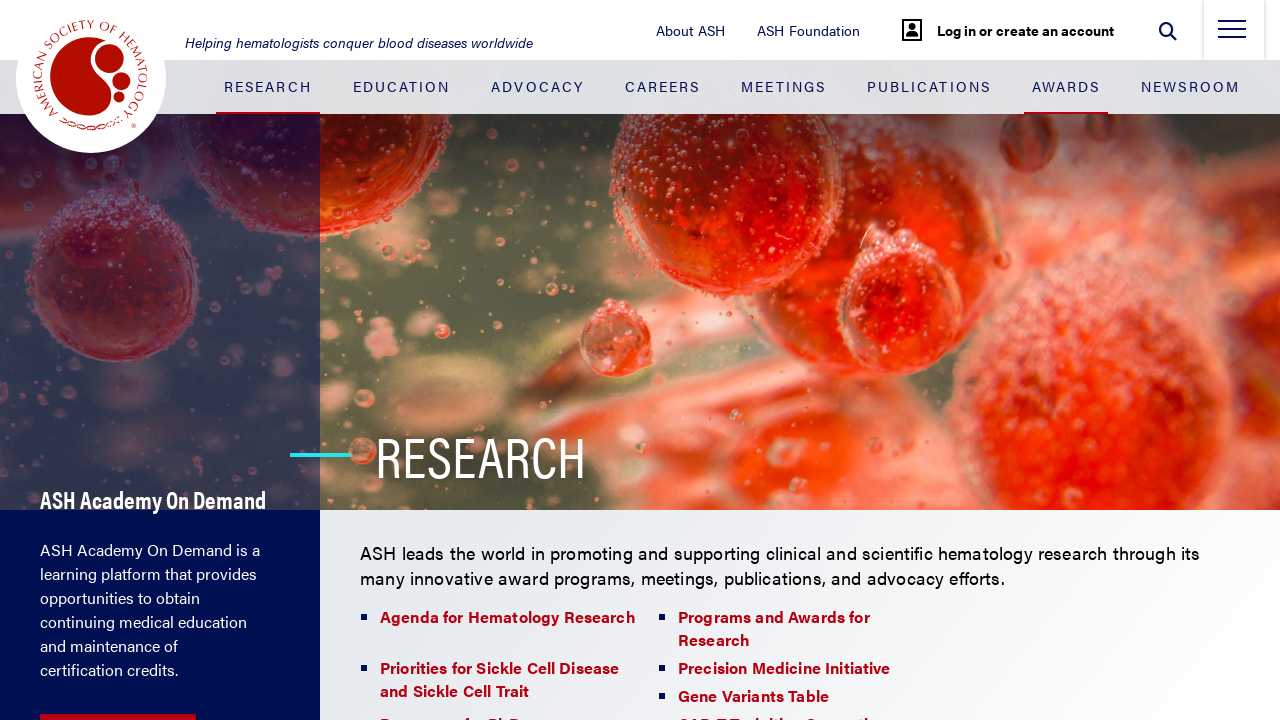